Tests clicking the "Get started" link and verifies navigation to the Installation page

Starting URL: https://playwright.dev/

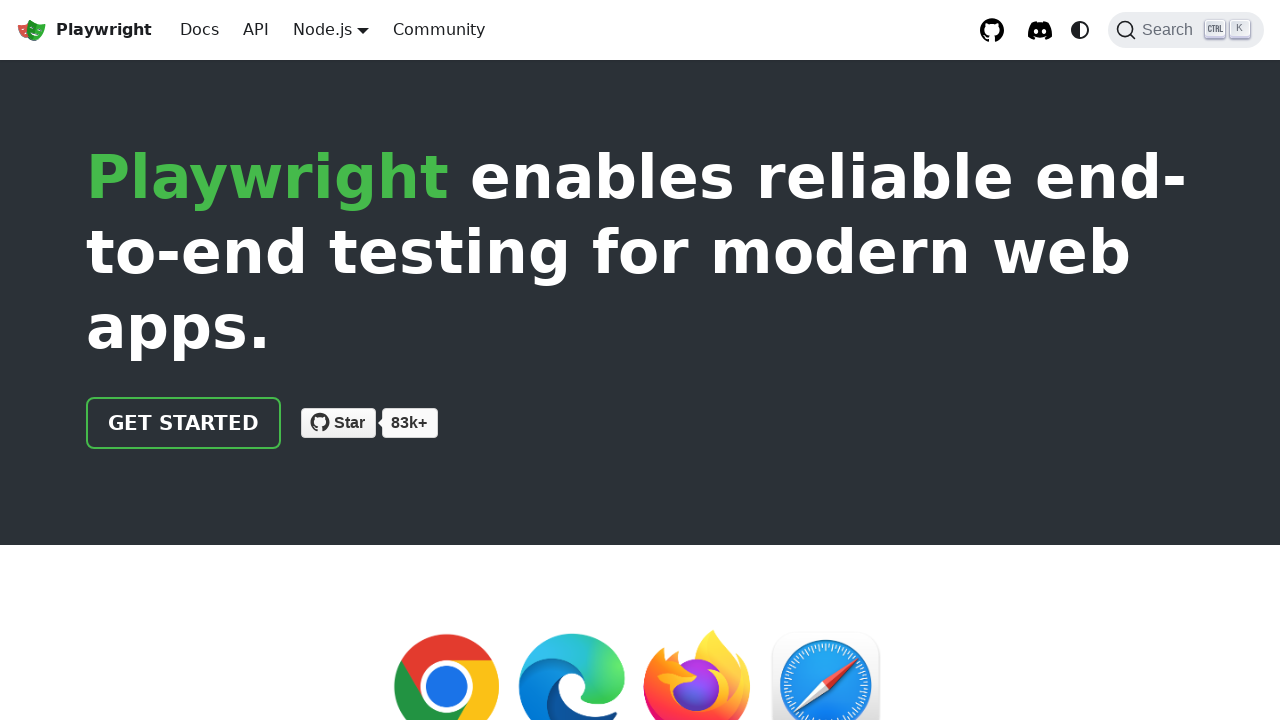

Clicked the 'Get started' link at (184, 423) on internal:role=link[name="Get started"i]
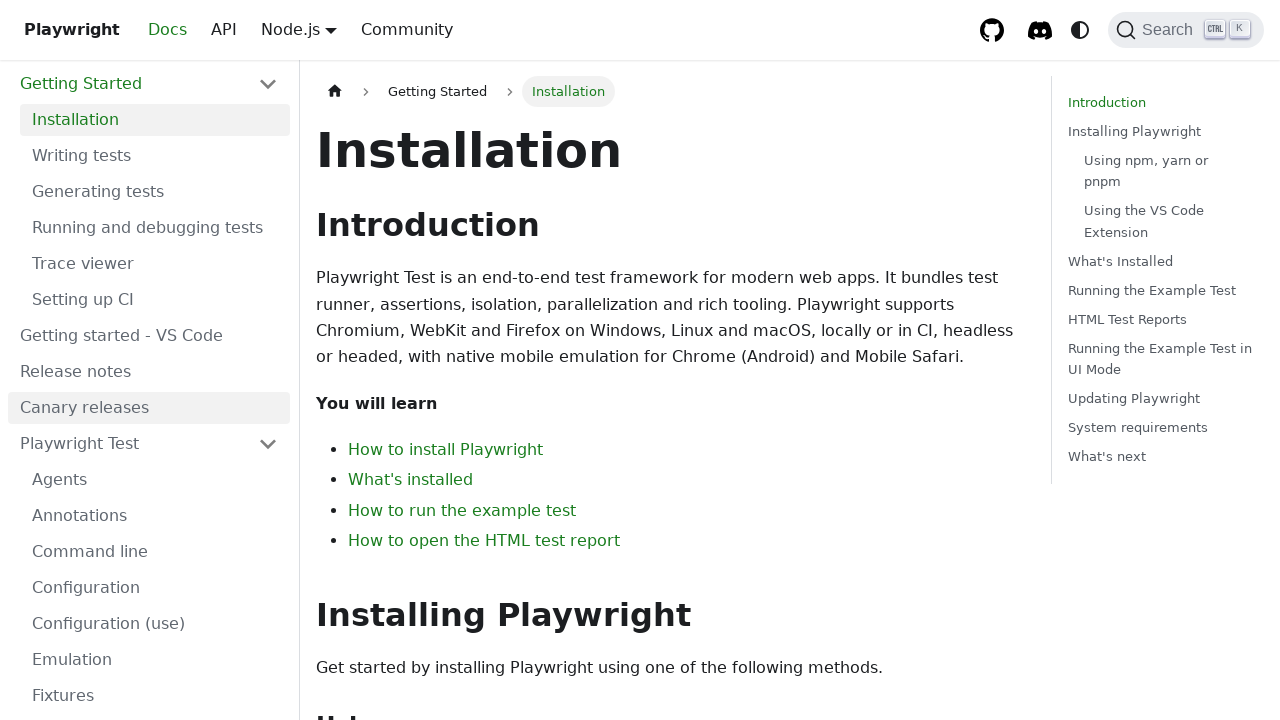

Verified 'Installation' heading is visible on the page
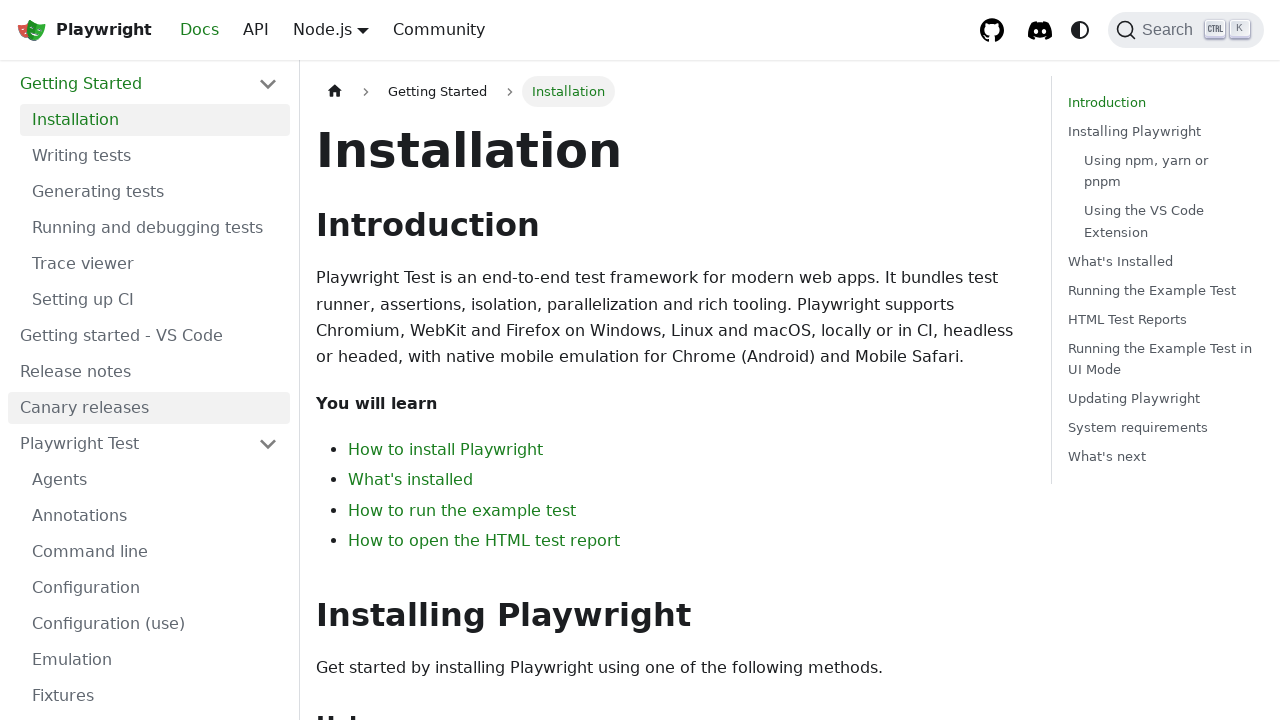

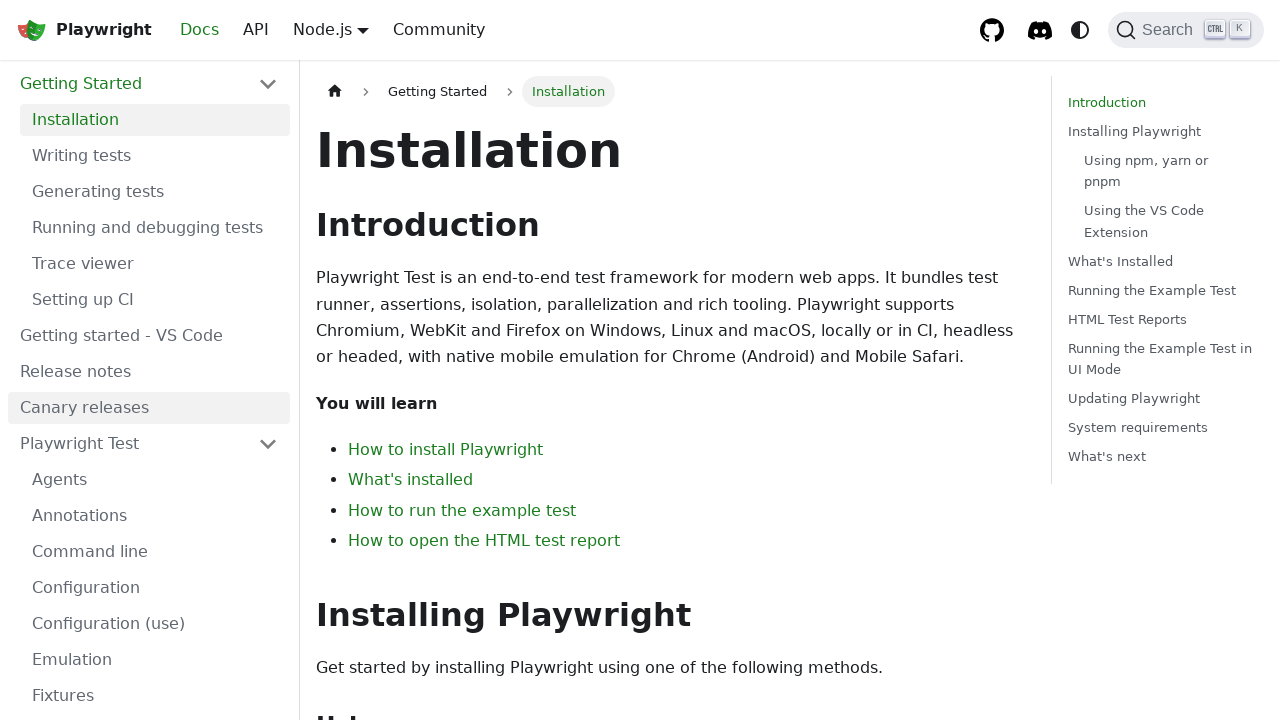